Tests waiting for a slow-loading alert element to appear on the page (up to 60 seconds)

Starting URL: https://practice.expandtesting.com/slow

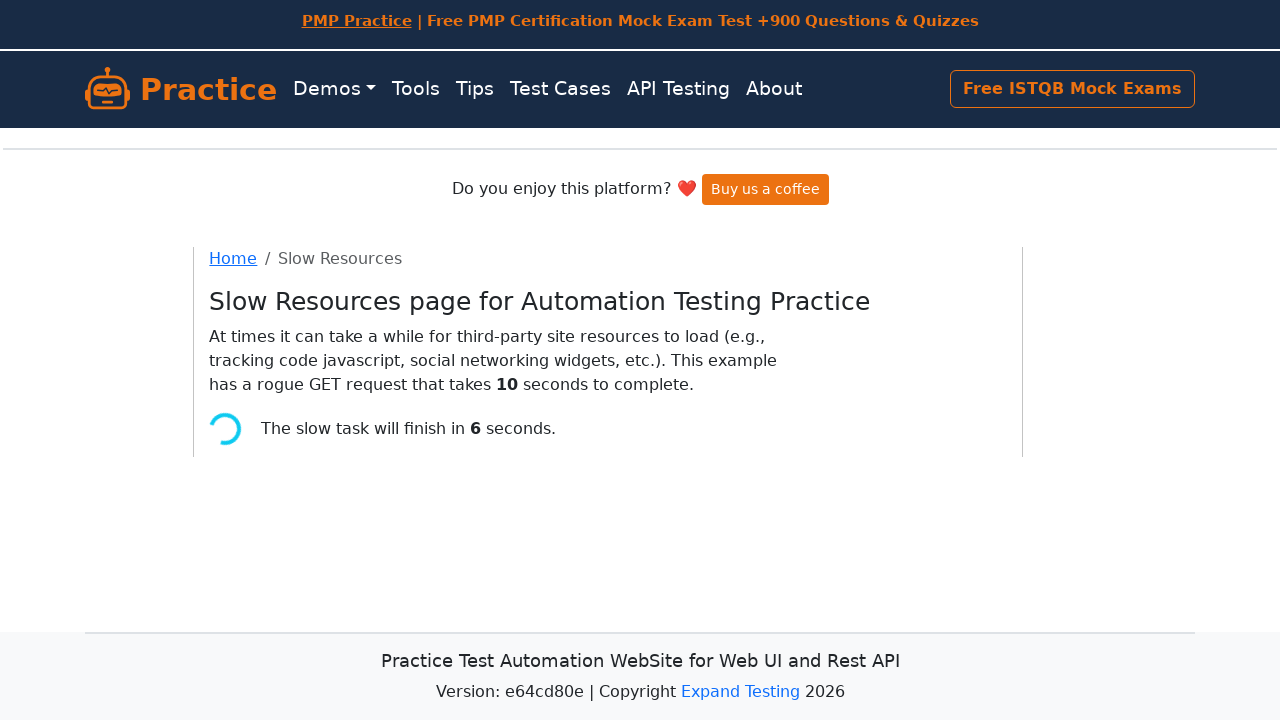

Navigated to slow-loading page
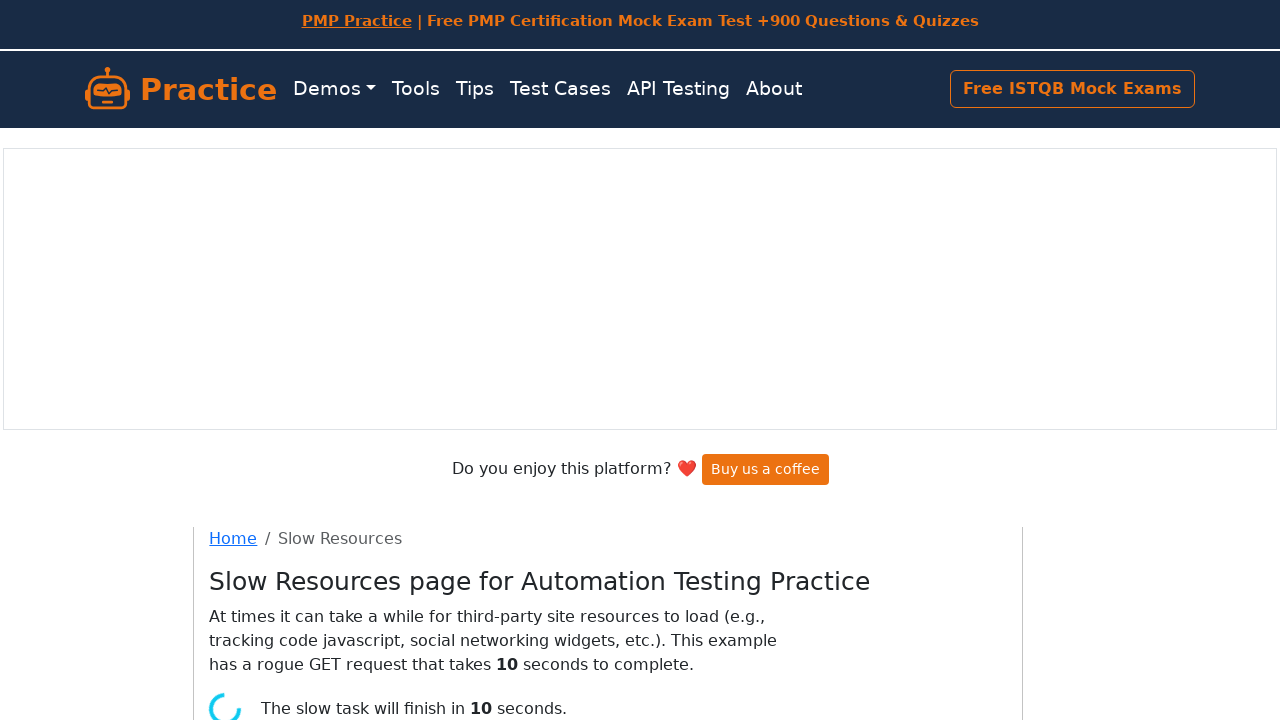

Alert element appeared after waiting up to 60 seconds
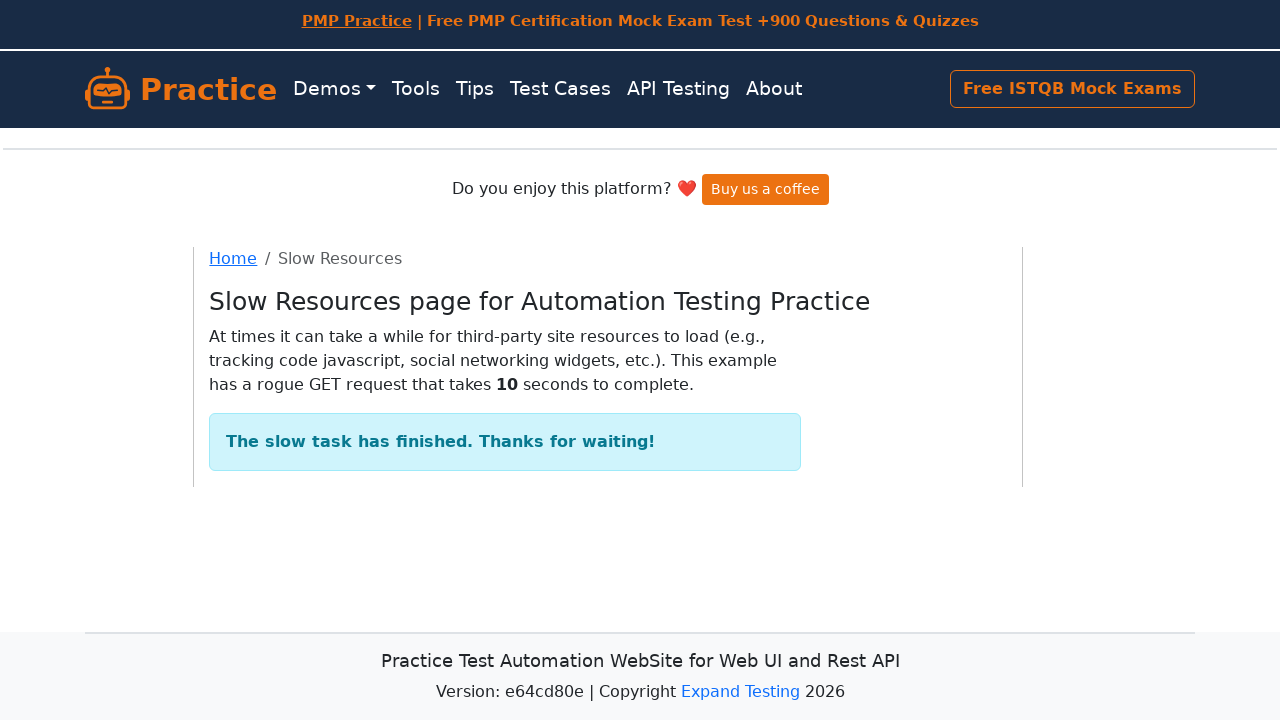

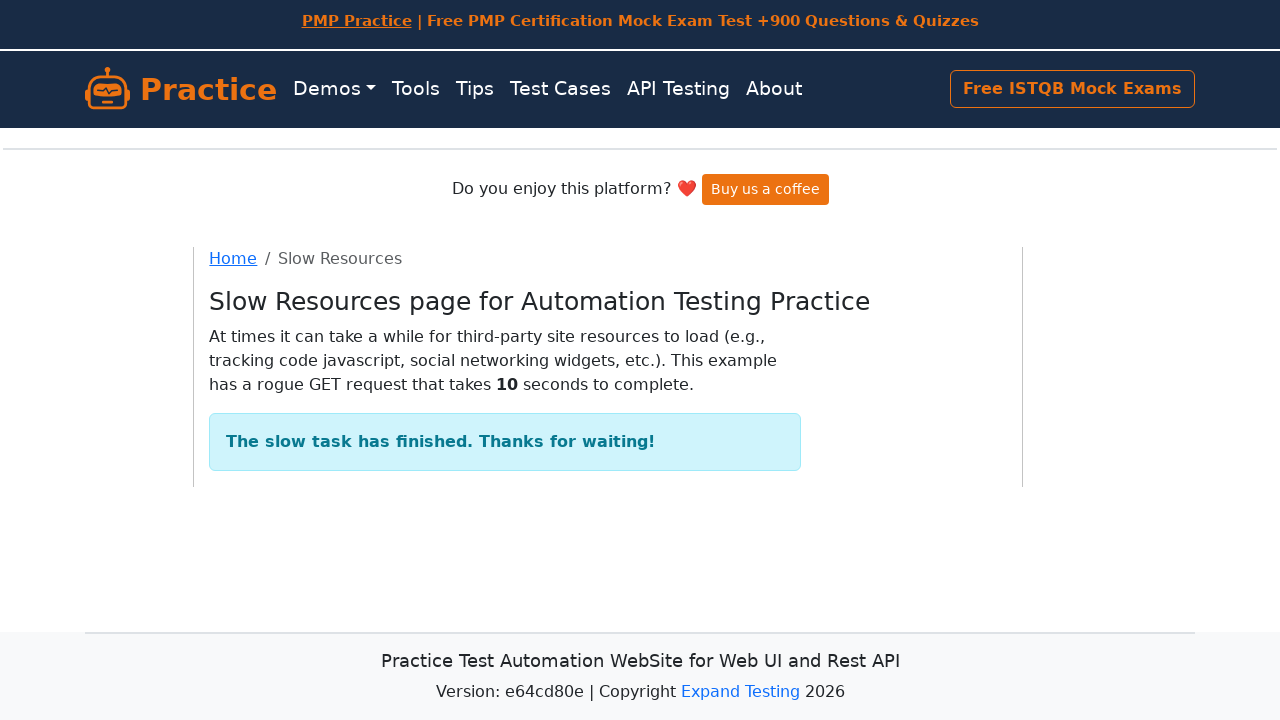